Tests returning a previously rented cat by setting cookie to rented state and then returning it.

Starting URL: https://cs1632.appspot.com/

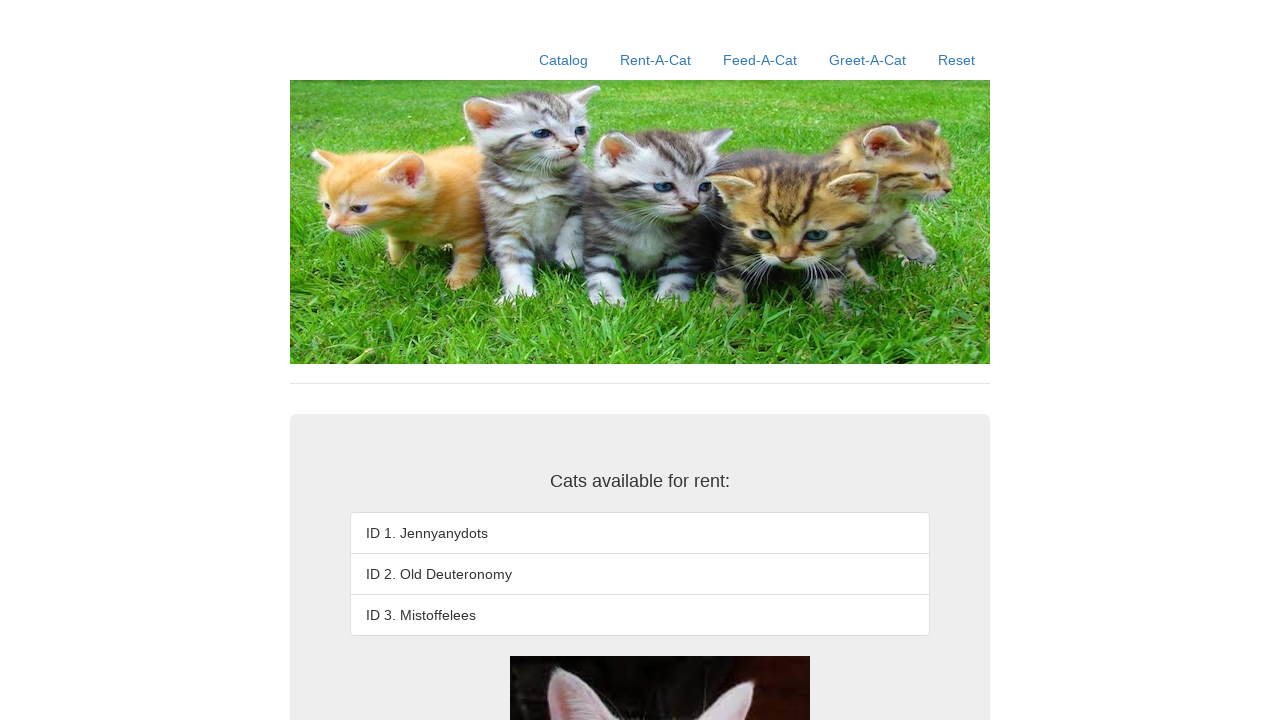

Set cookies to mark cat 2 as rented
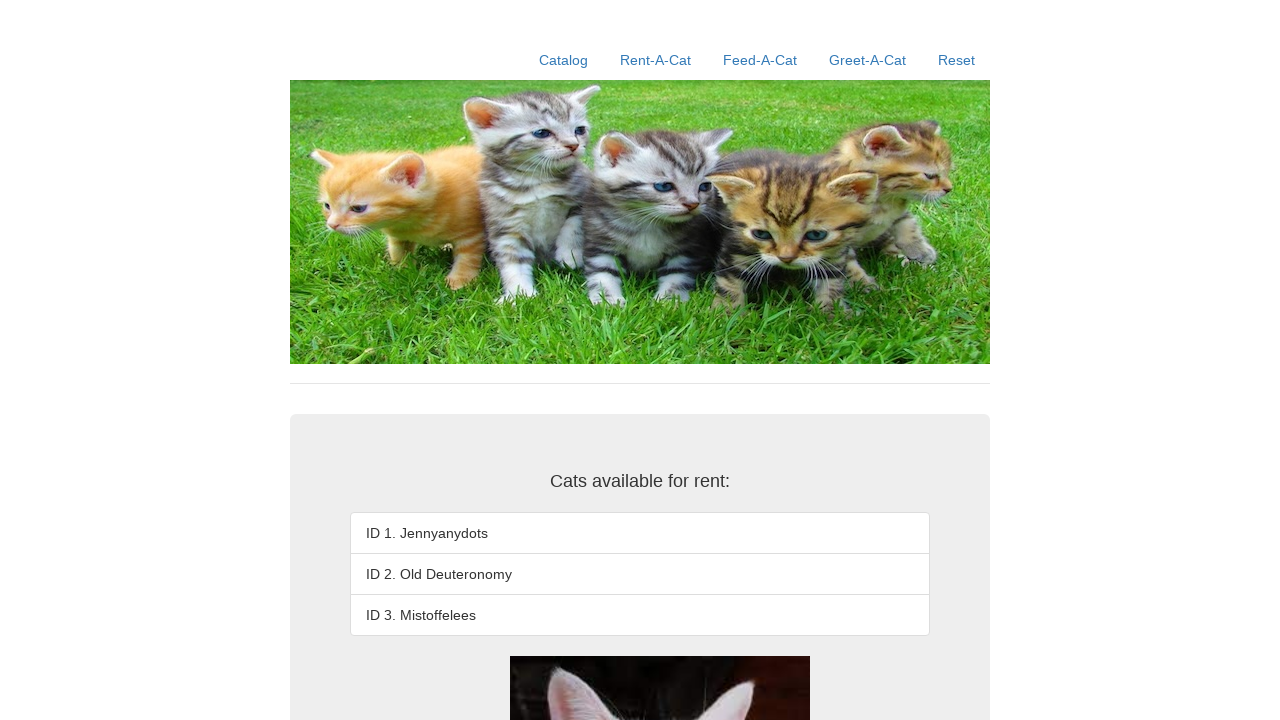

Clicked on Rent-A-Cat navigation link at (656, 60) on text=Rent-A-Cat
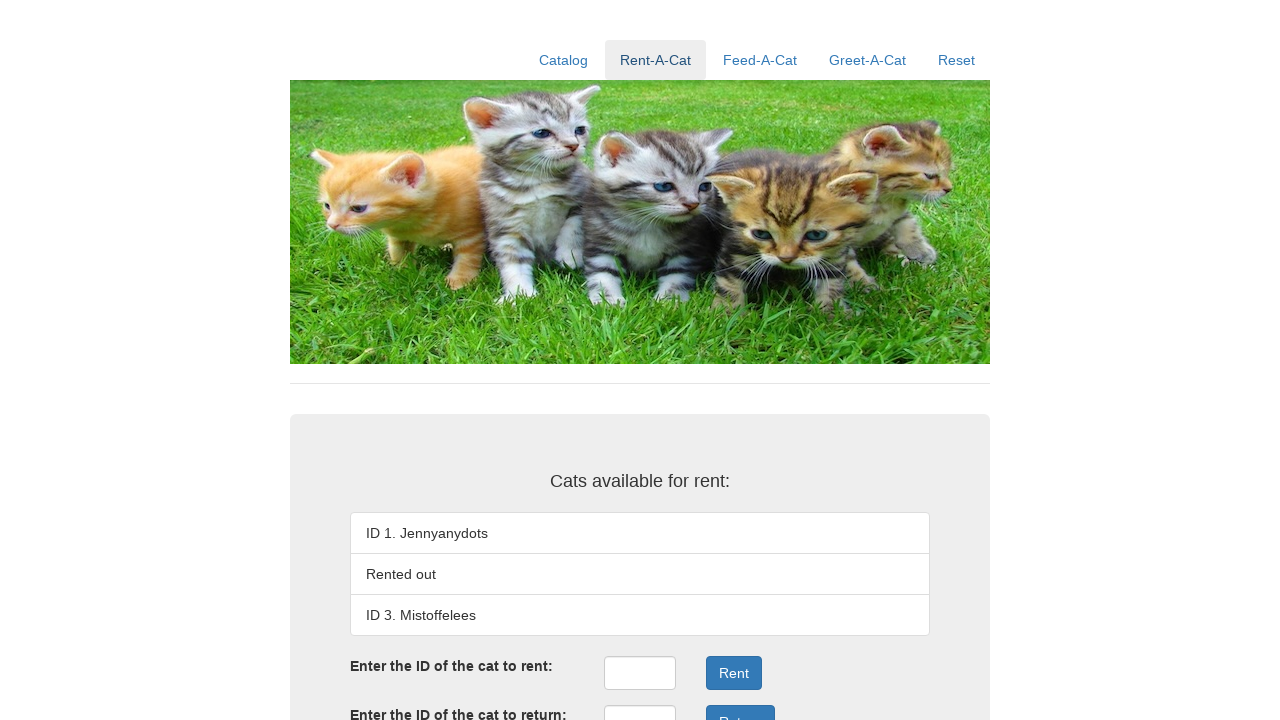

Clicked on return ID field at (640, 703) on #returnID
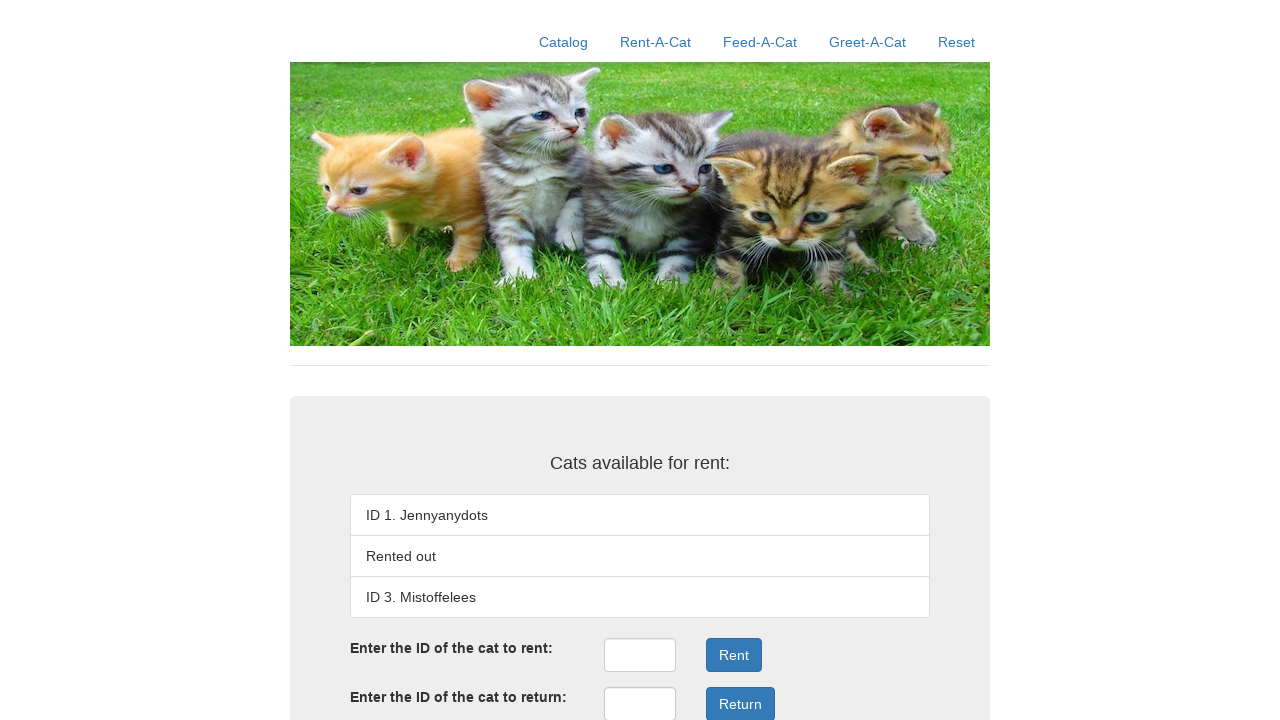

Filled return ID field with cat ID 2 on #returnID
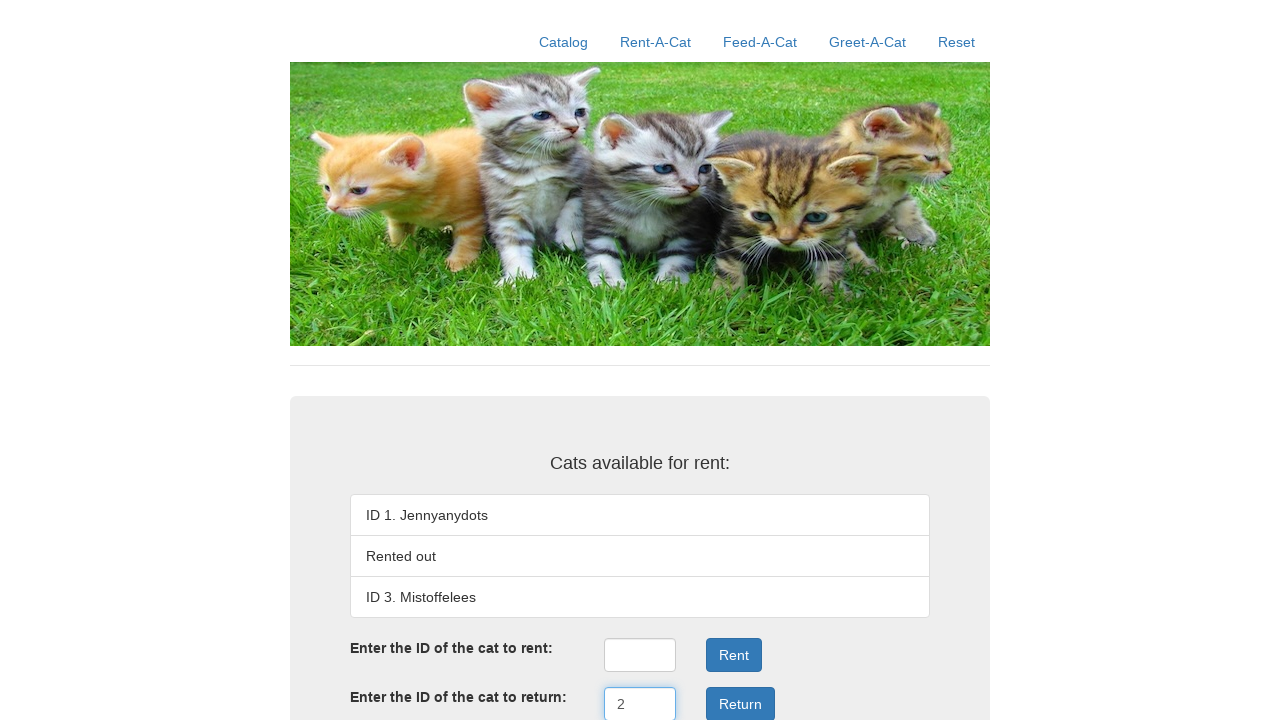

Clicked the return button to submit return request at (740, 703) on .form-group:nth-child(4) .btn
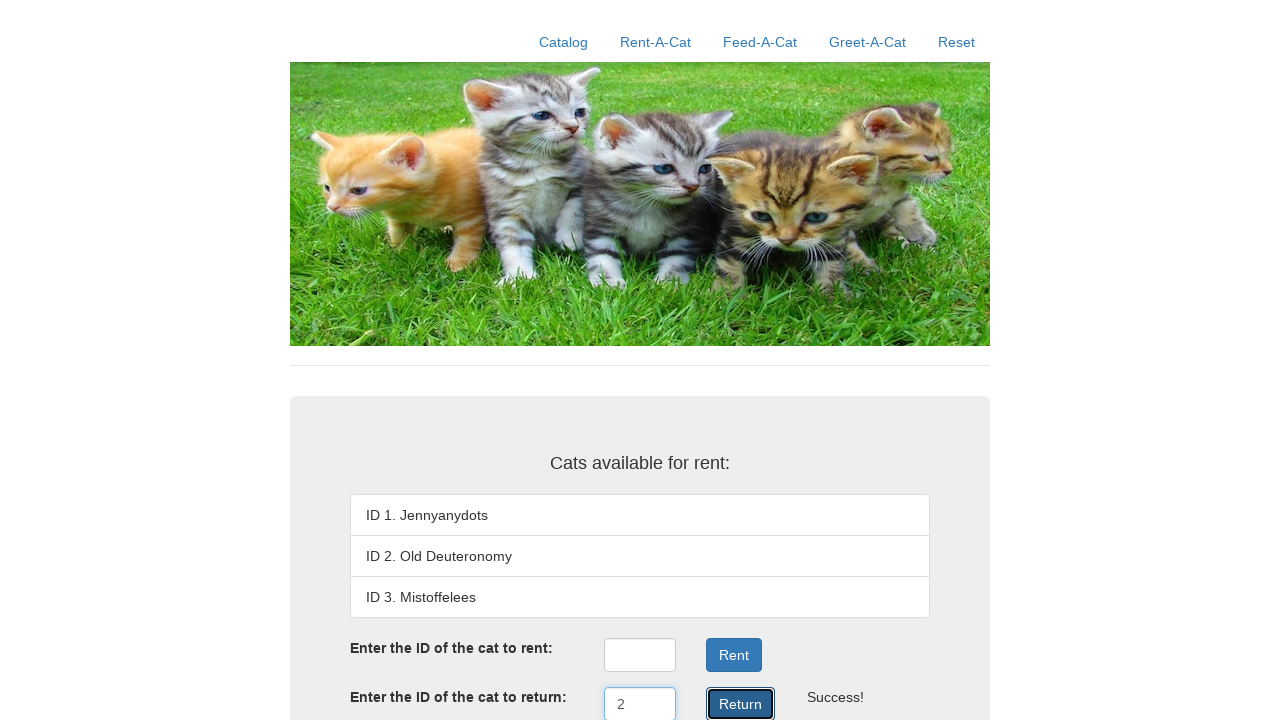

Cat 2 element appeared on page, confirming successful return
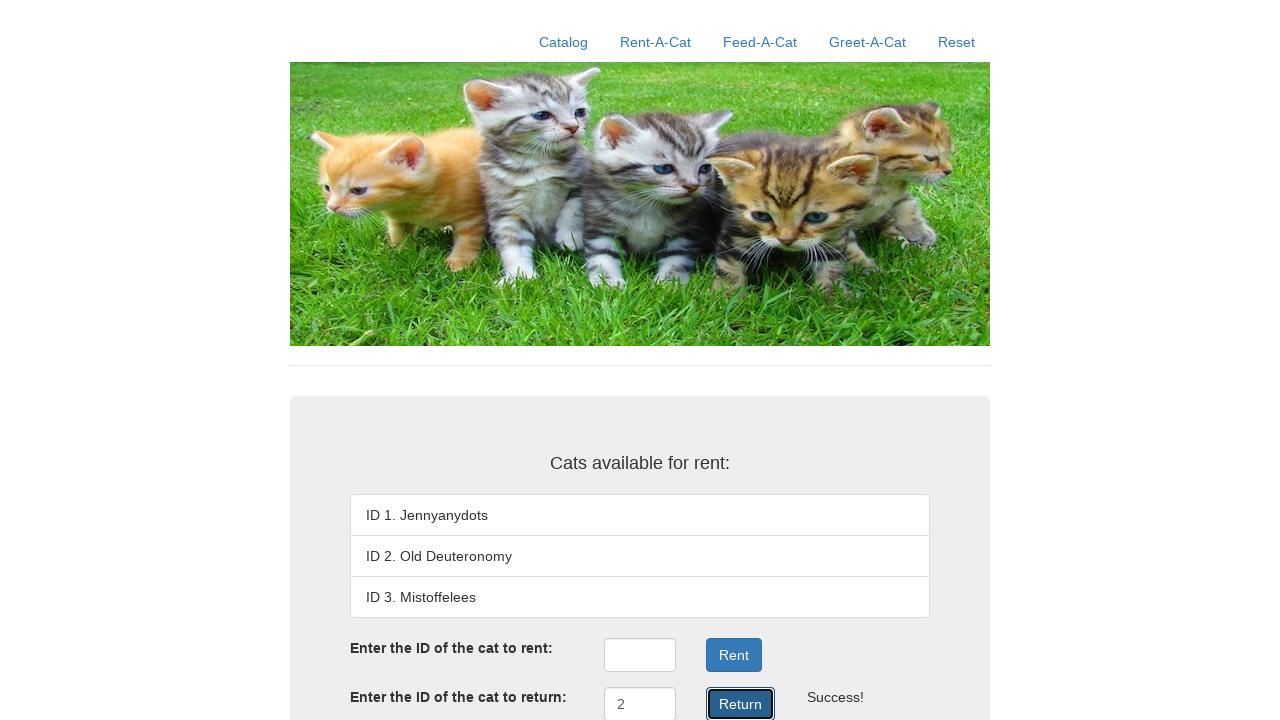

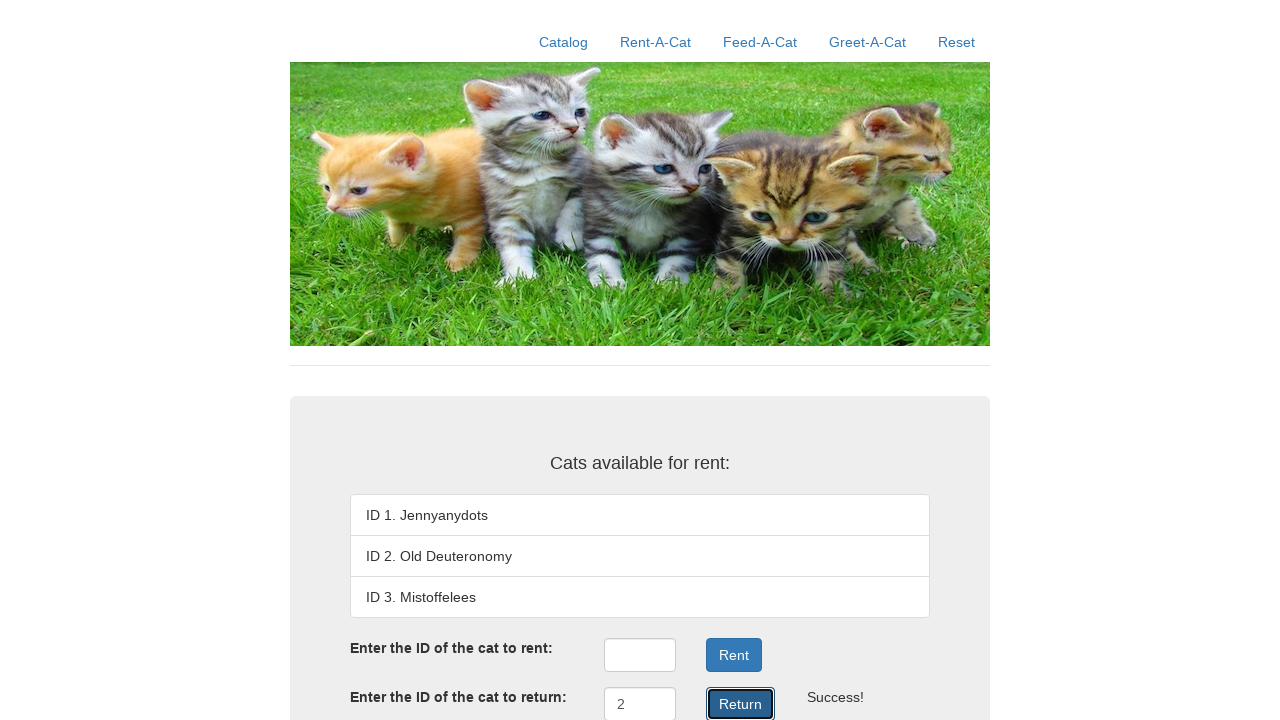